Tests iframe interactions on LeafGround by switching to an iframe, clicking a button inside it, then navigating to a nested iframe structure to click another button, and finally counting the total number of iframes on the page.

Starting URL: https://leafground.com/frame.xhtml

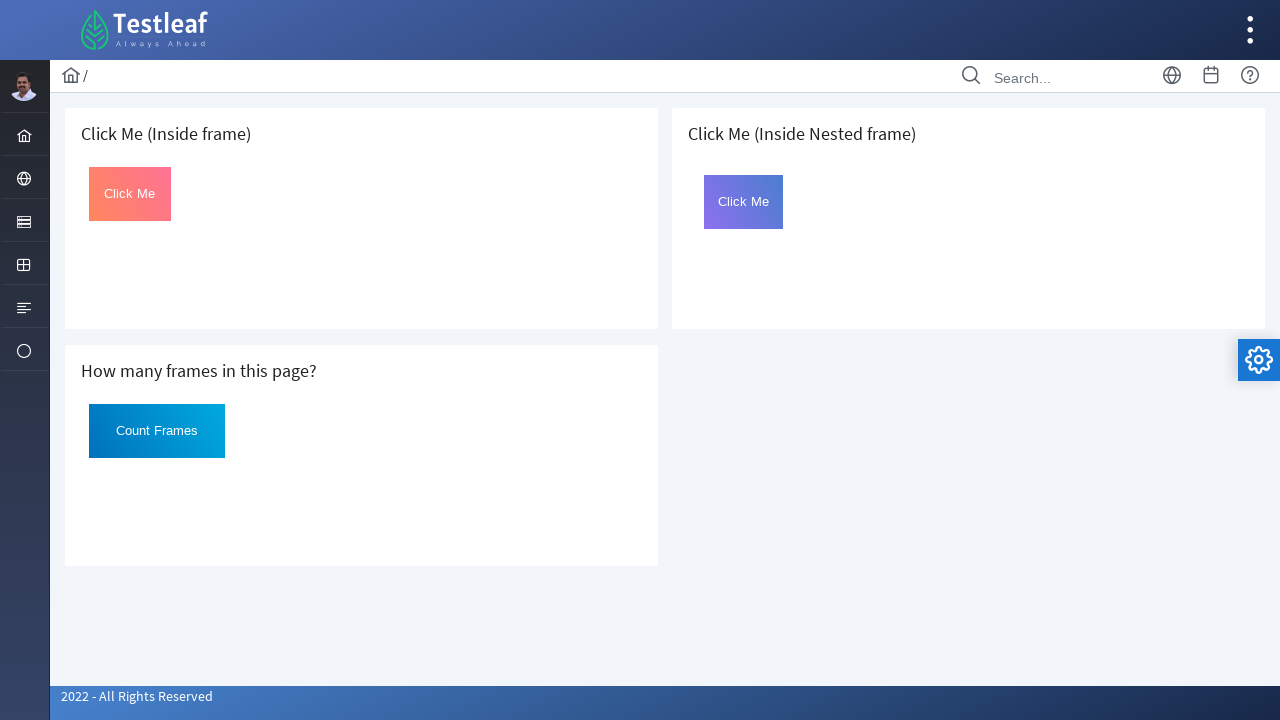

Located the first iframe with 'Click Me (Inside frame)'
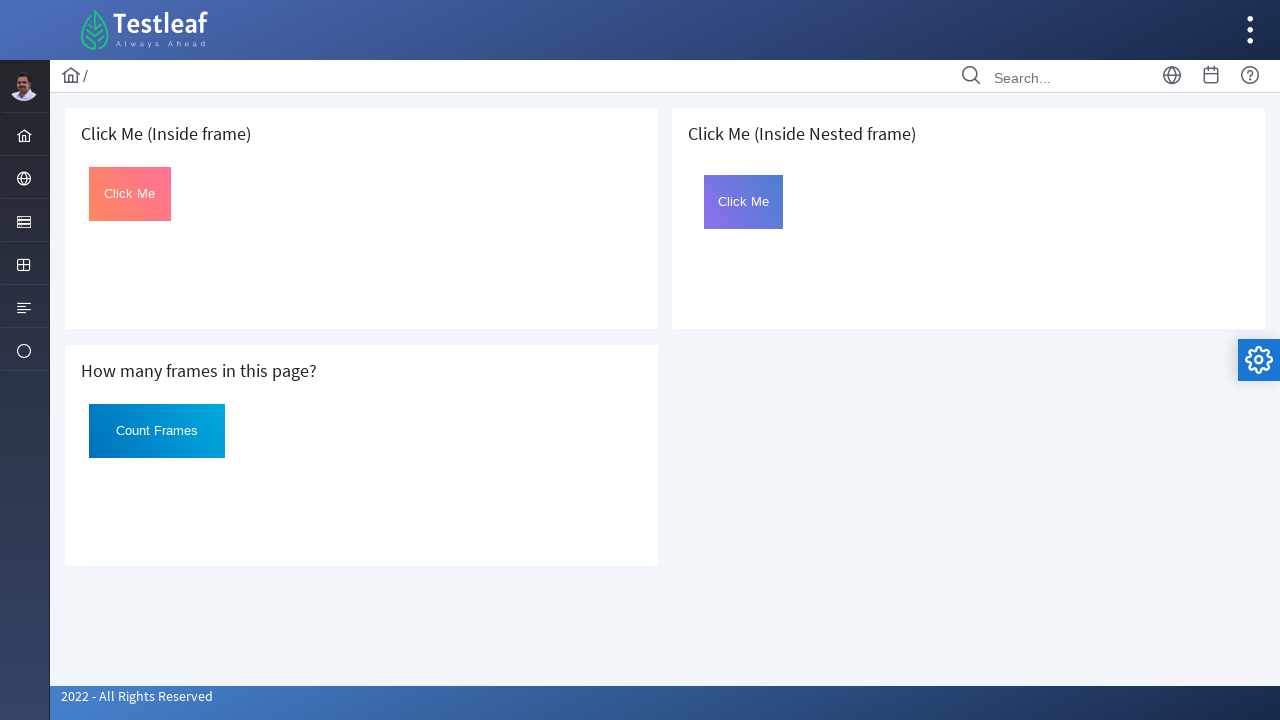

Clicked button inside the first iframe at (130, 194) on xpath=//h5[text() = ' Click Me (Inside frame)']/following-sibling::iframe >> int
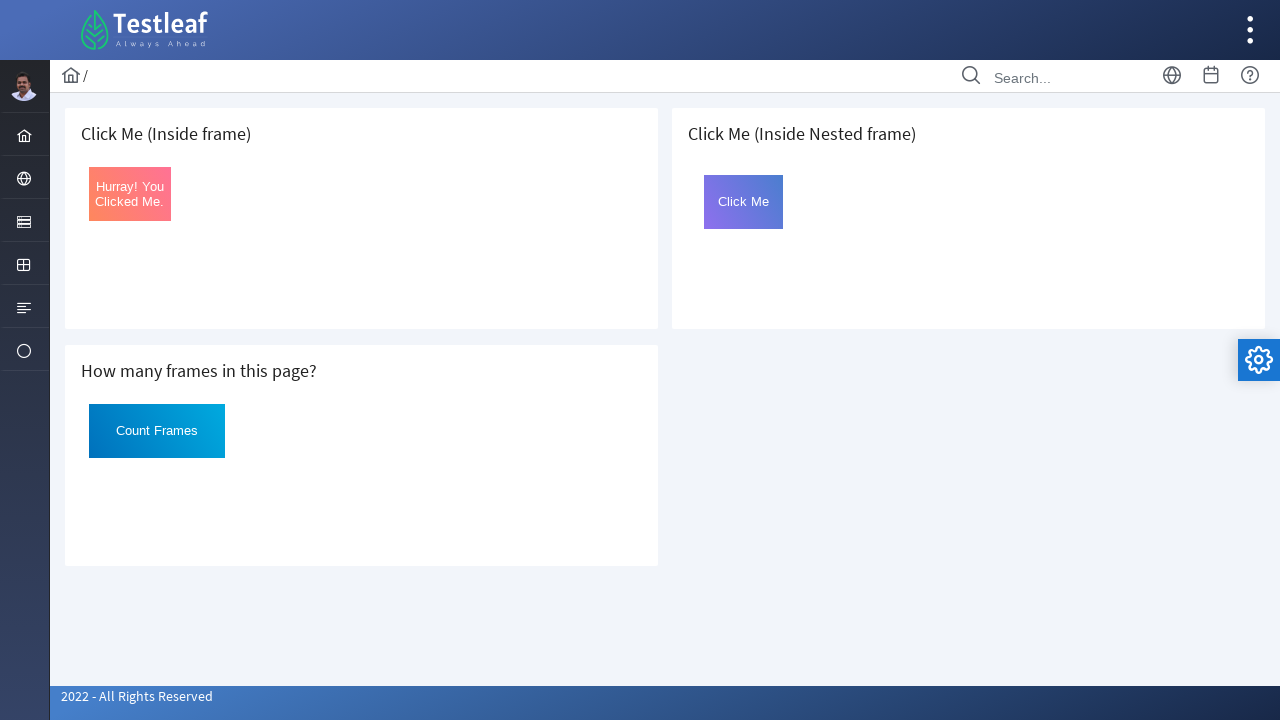

Located the nested iframe
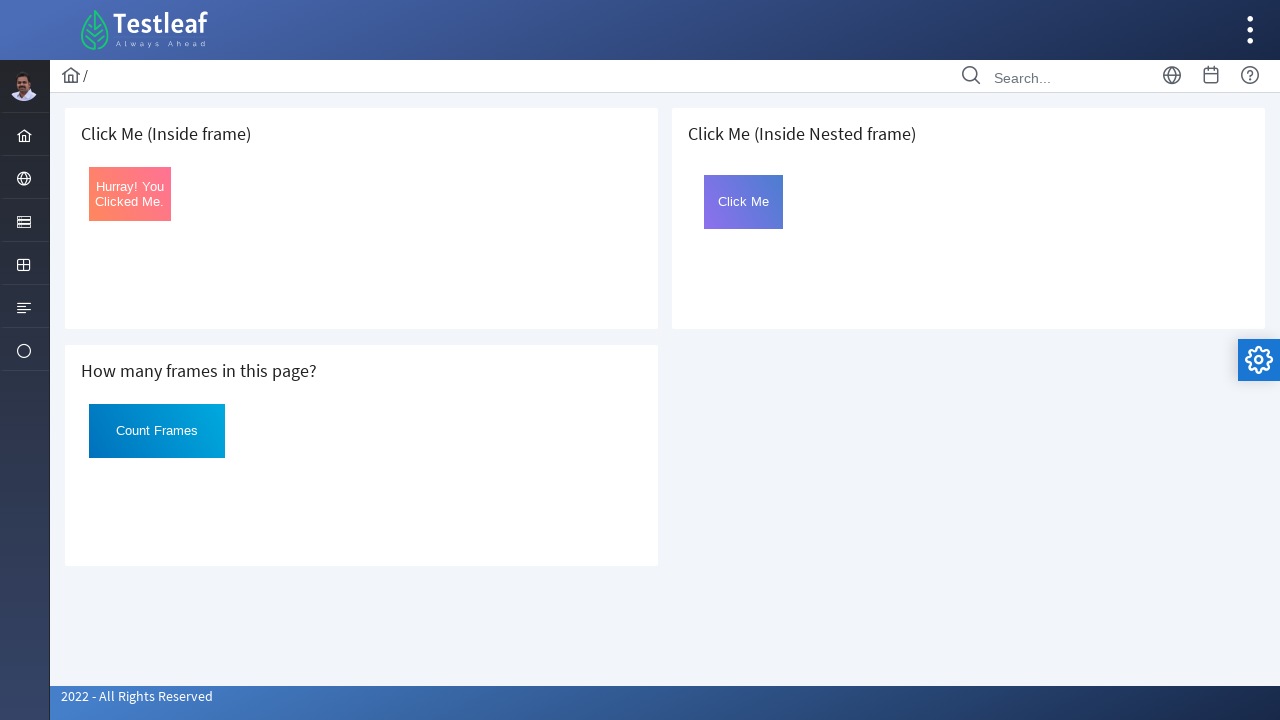

Located the inner frame within nested iframe structure
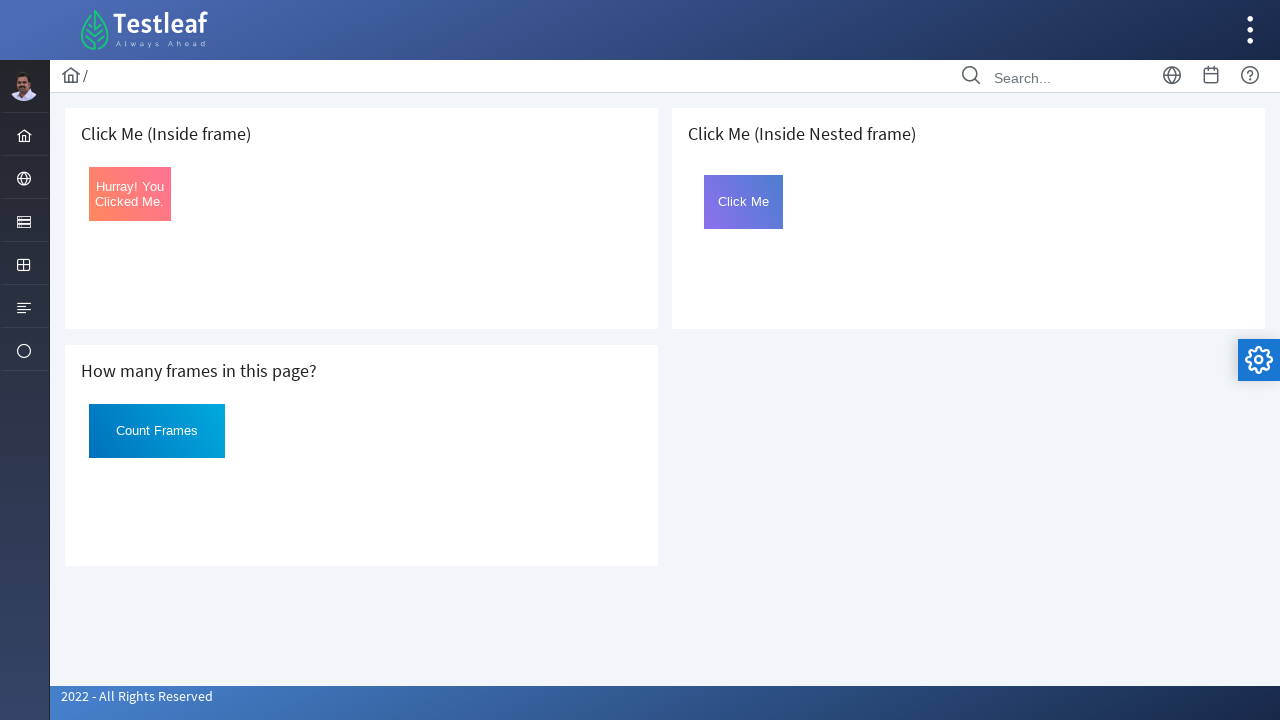

Clicked button inside the nested iframe at (744, 202) on xpath=//h5[contains(text(),'Nested')]/following-sibling::iframe >> internal:cont
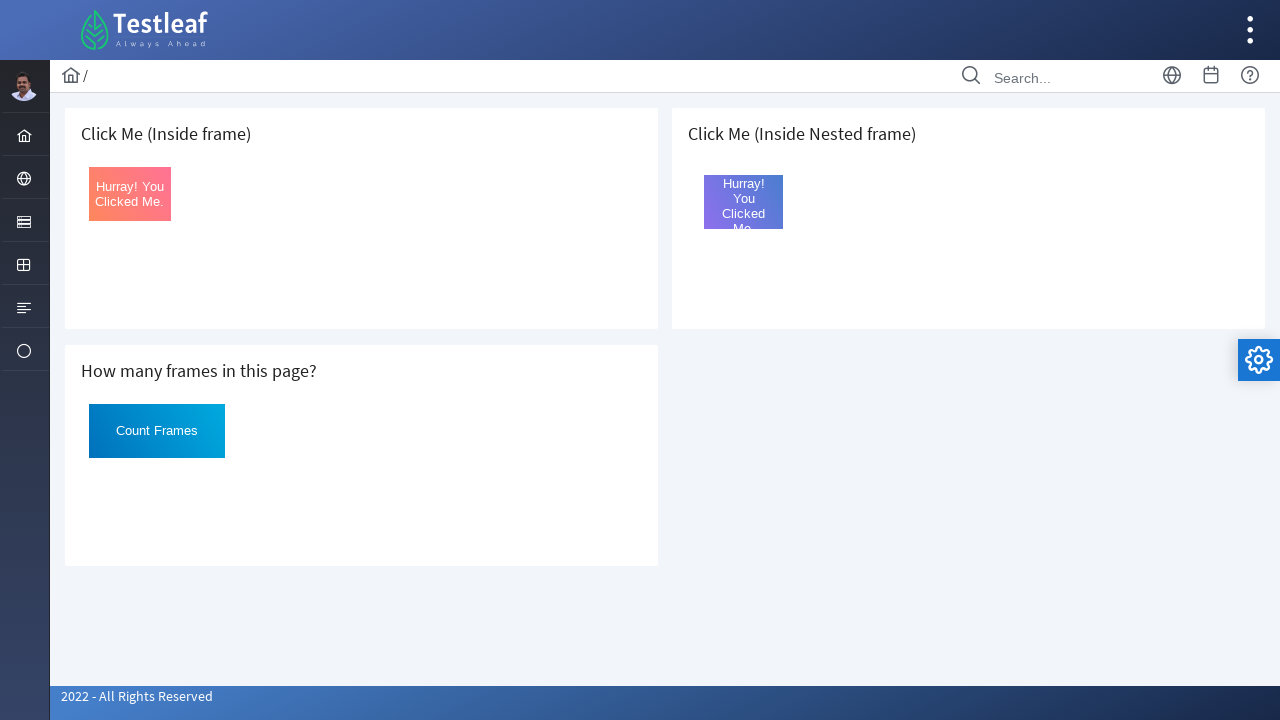

Located all iframe elements on the page
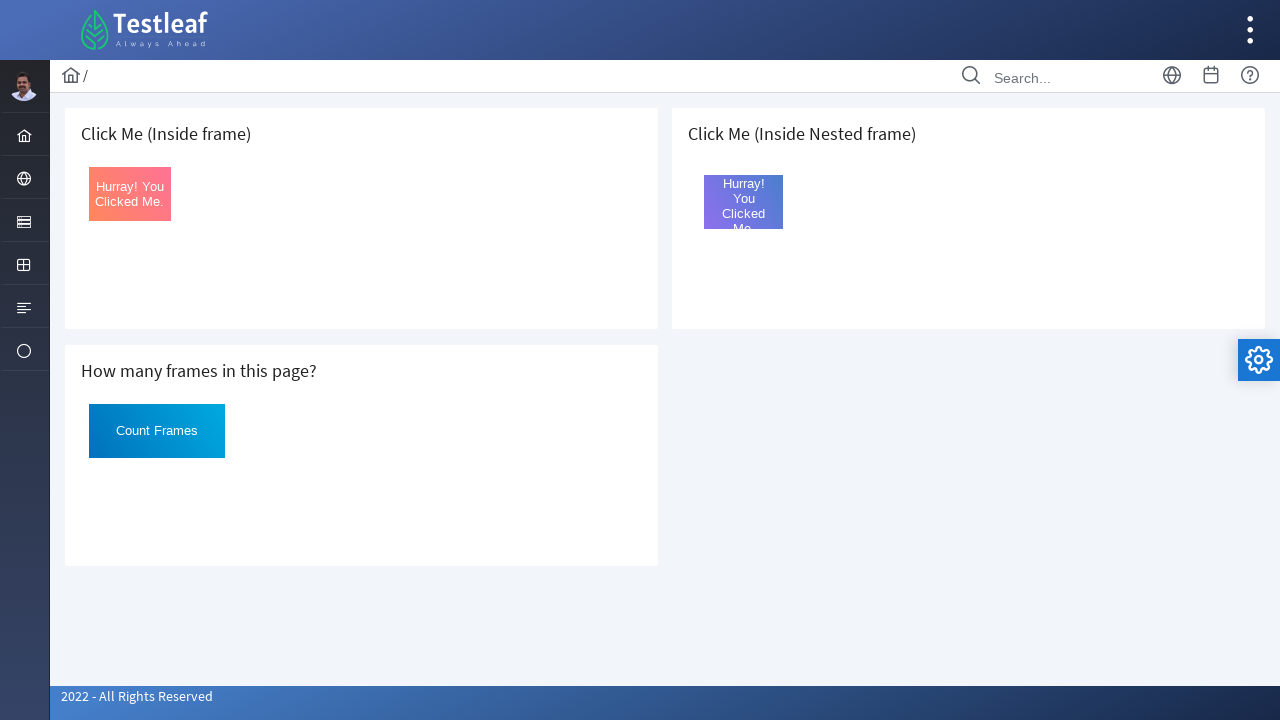

Counted total iframes on page: 3
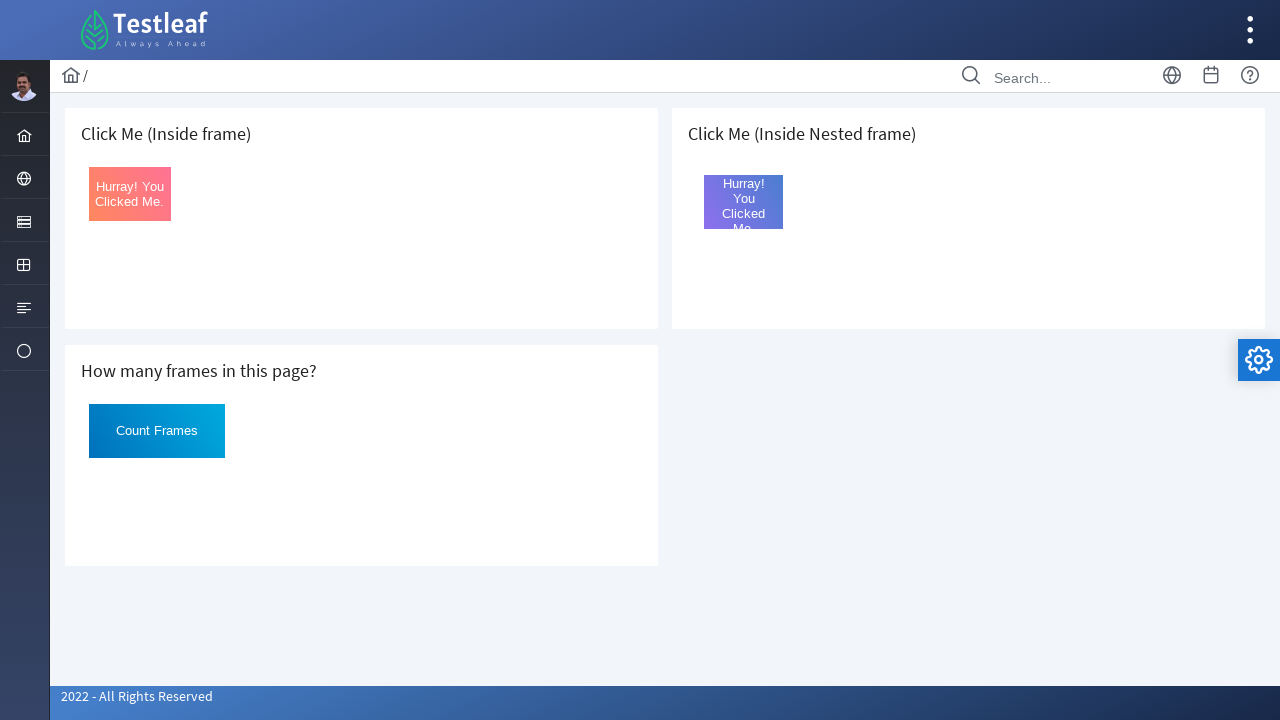

Printed iframe count to console: 3
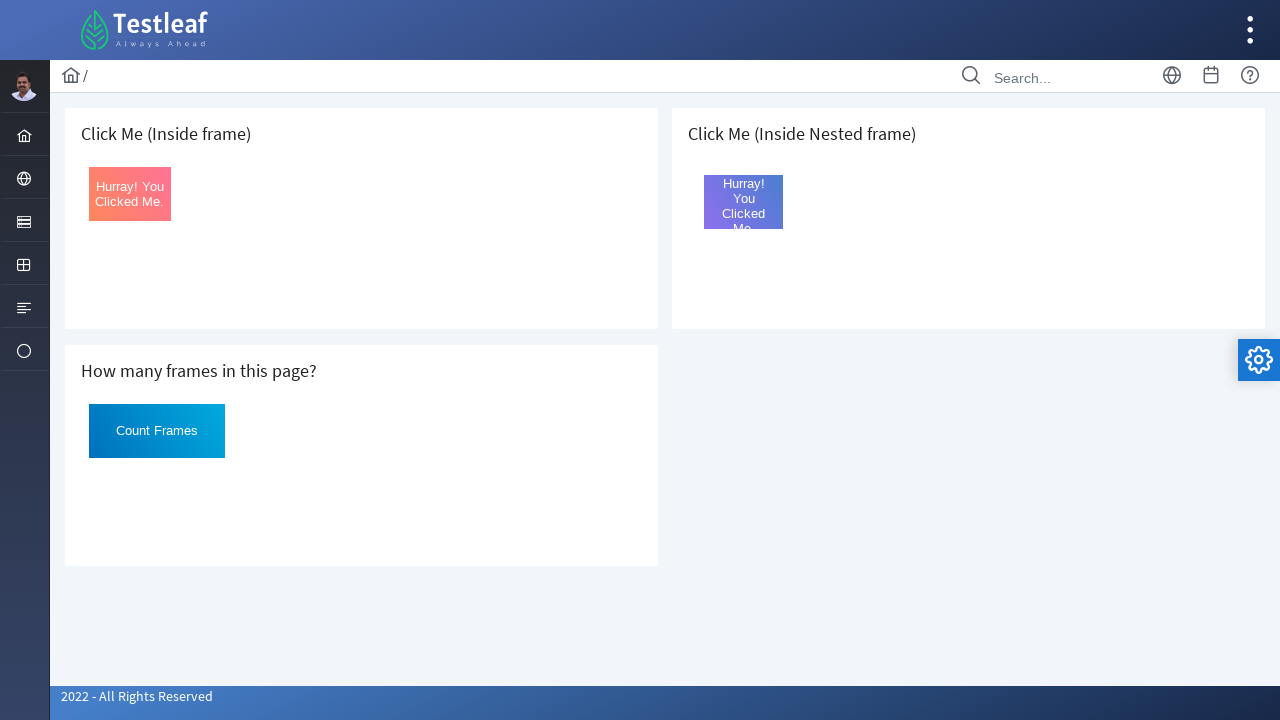

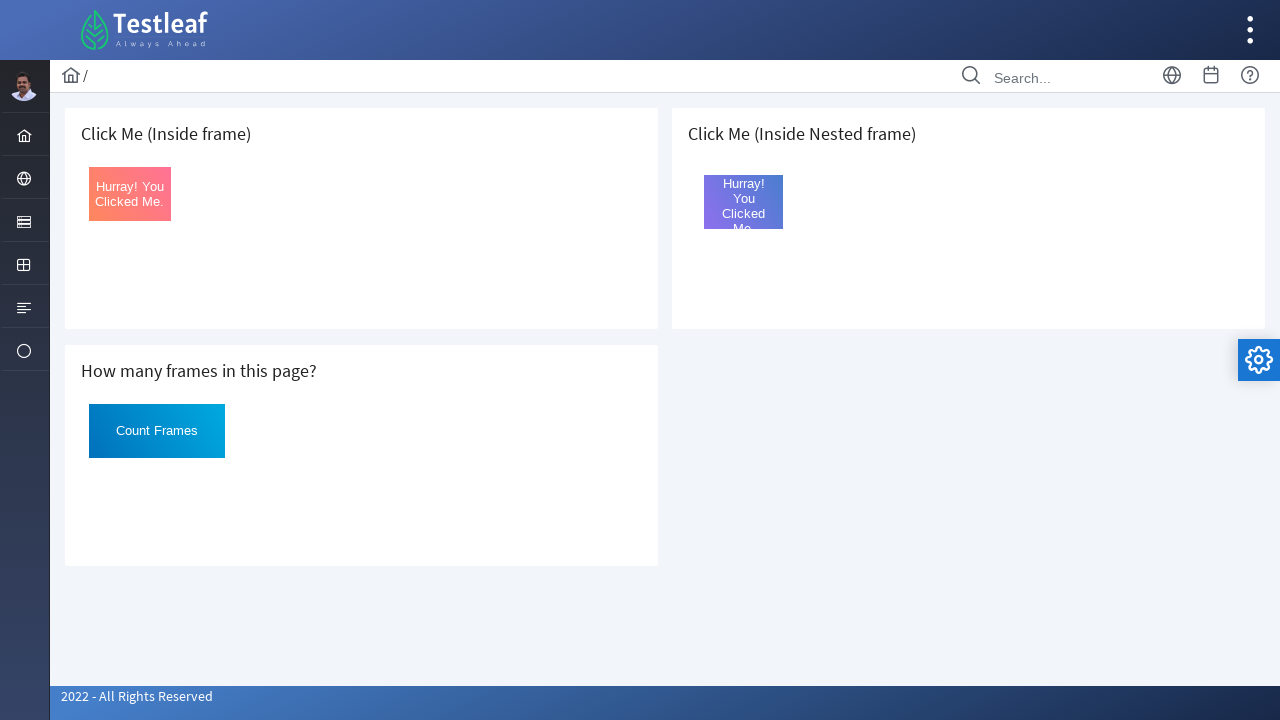